Tests the jQuery UI datepicker by switching to the iframe and filling a date value directly into the input field

Starting URL: https://jqueryui.com/datepicker/

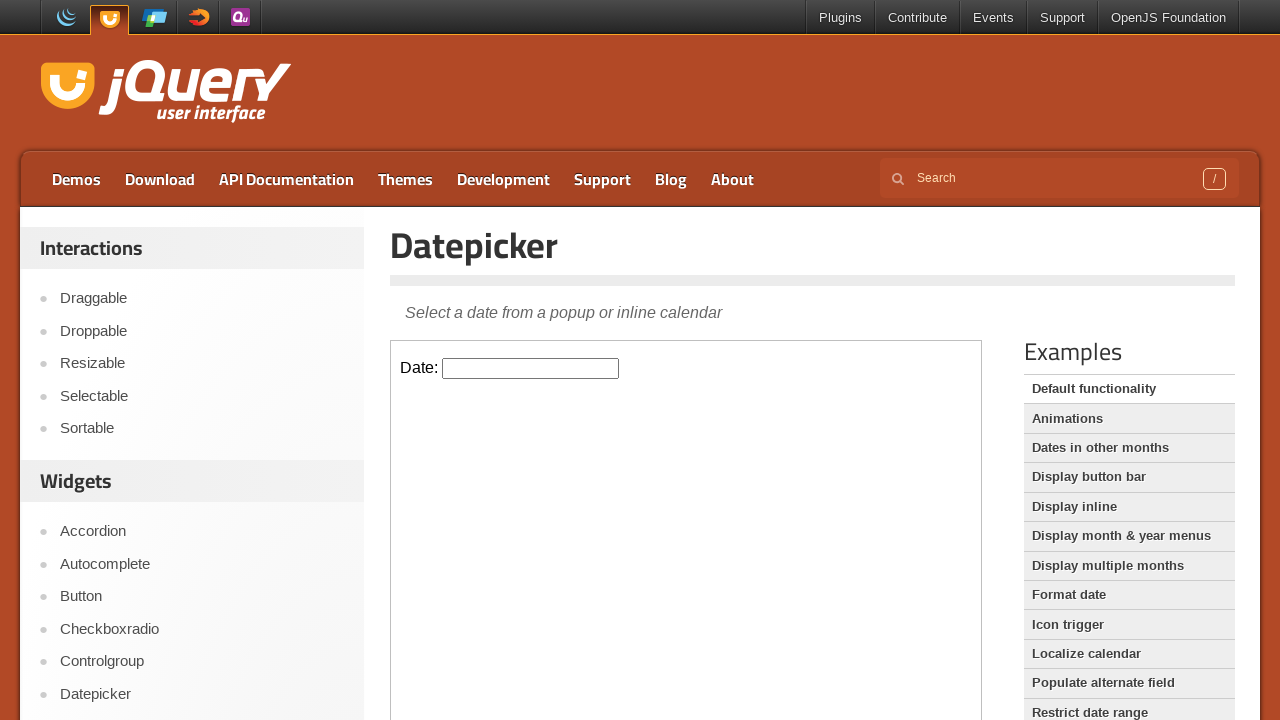

Page loaded (domcontentloaded state reached)
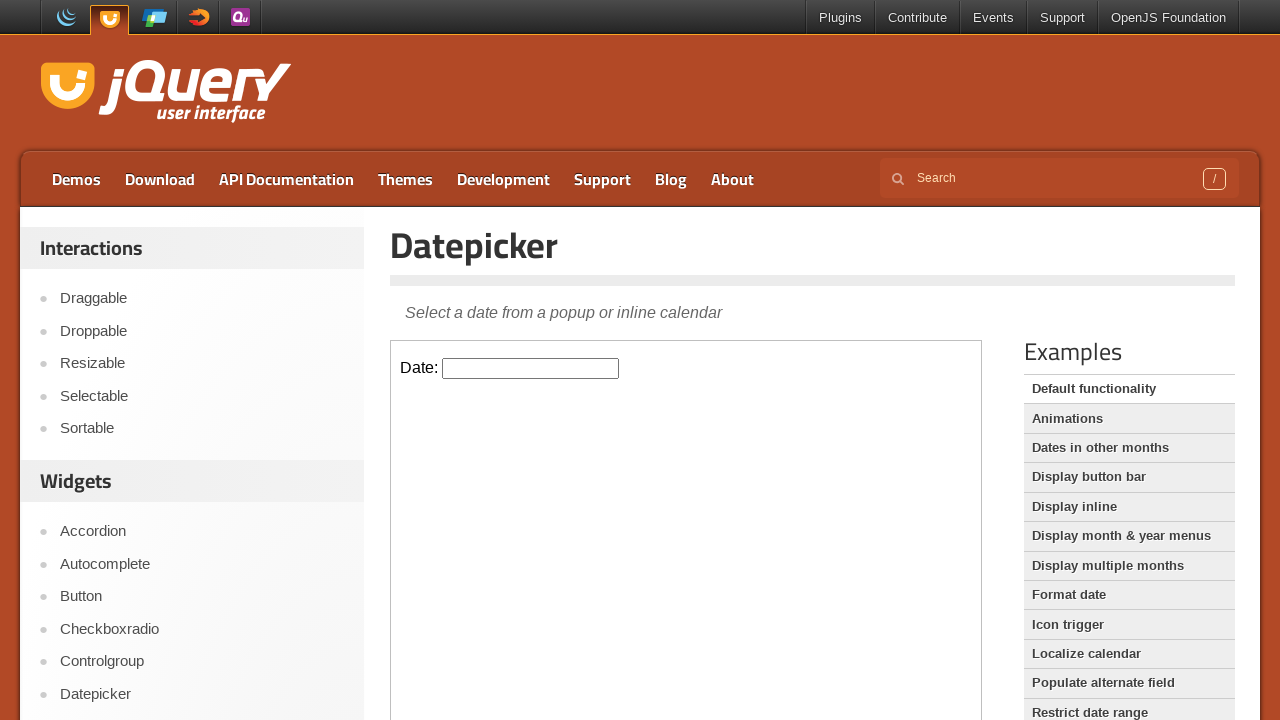

Located the demo iframe containing the jQuery UI datepicker
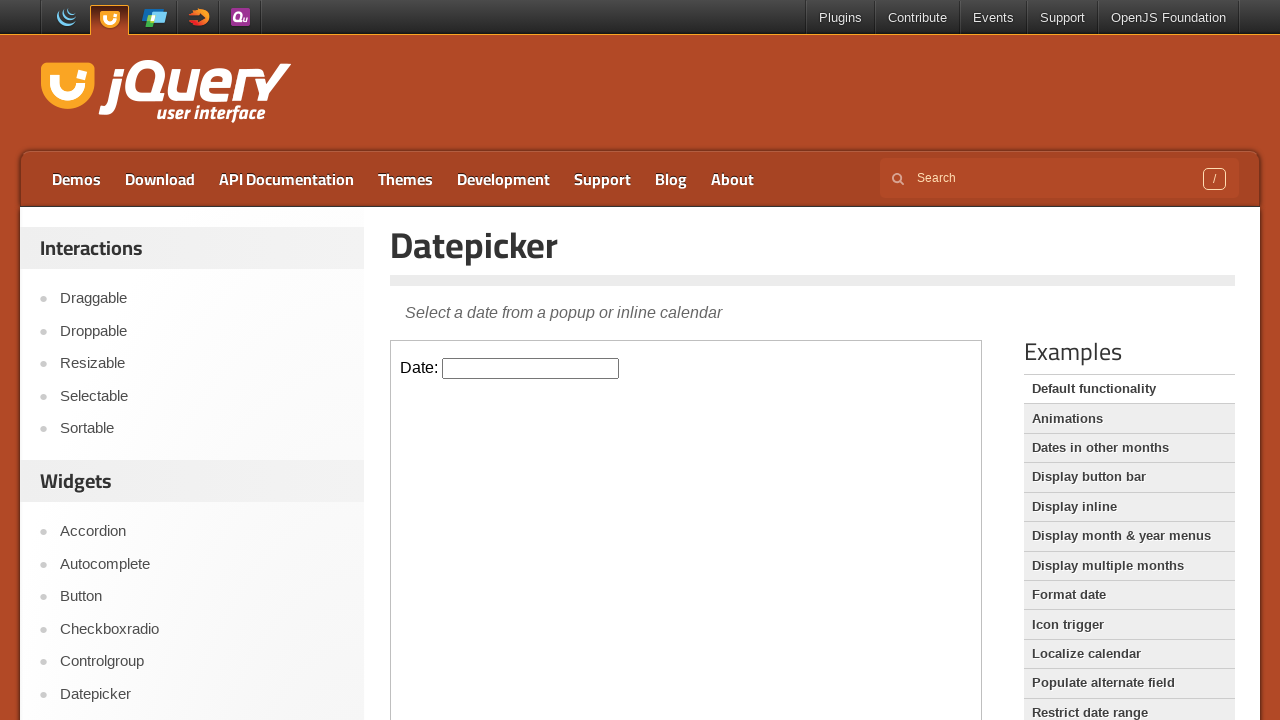

Filled the datepicker input field with date '10/01/2025' on iframe.demo-frame >> nth=0 >> internal:control=enter-frame >> #datepicker
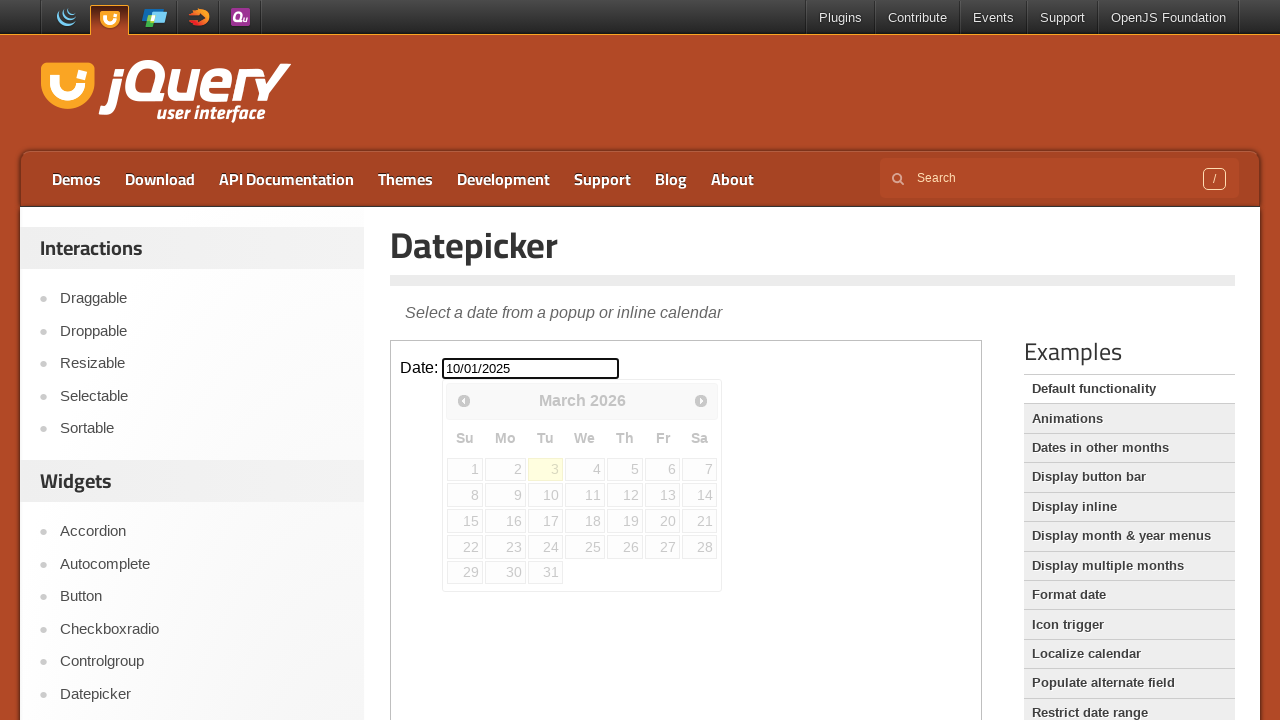

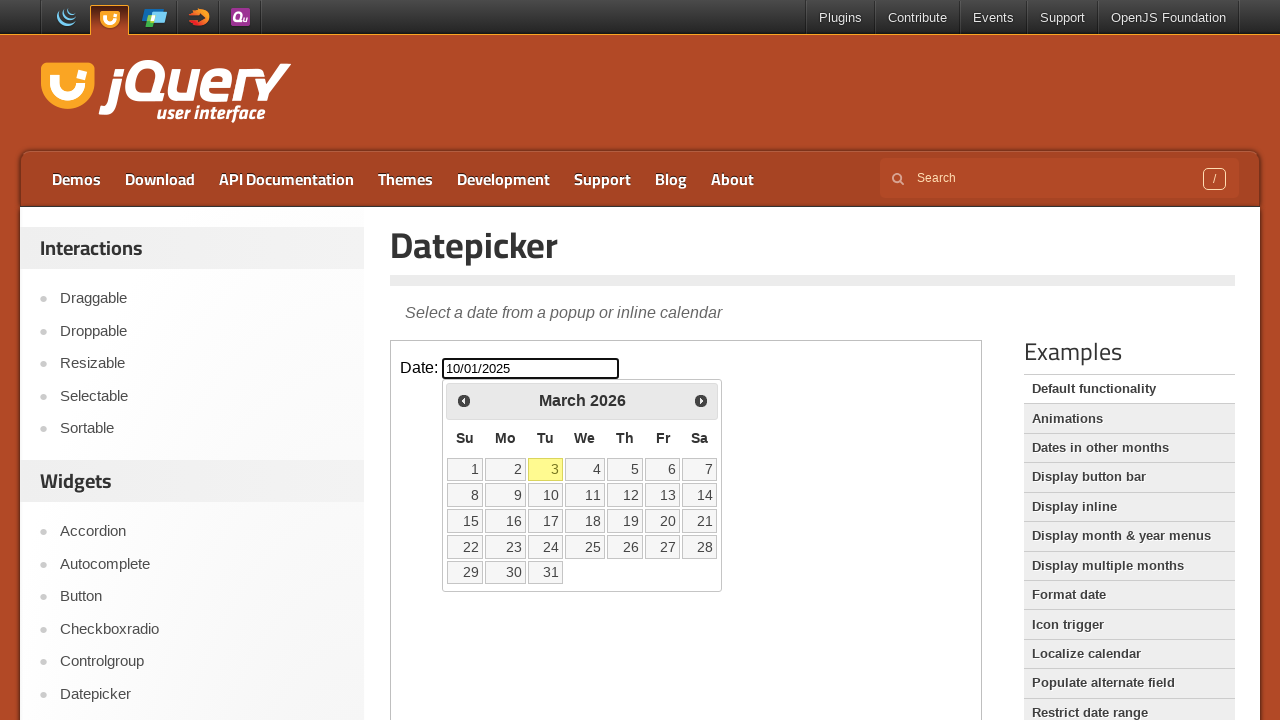